Tests message field by filling it with a very long string to check maximum length validation

Starting URL: https://parabank.parasoft.com/parabank/contact.htm

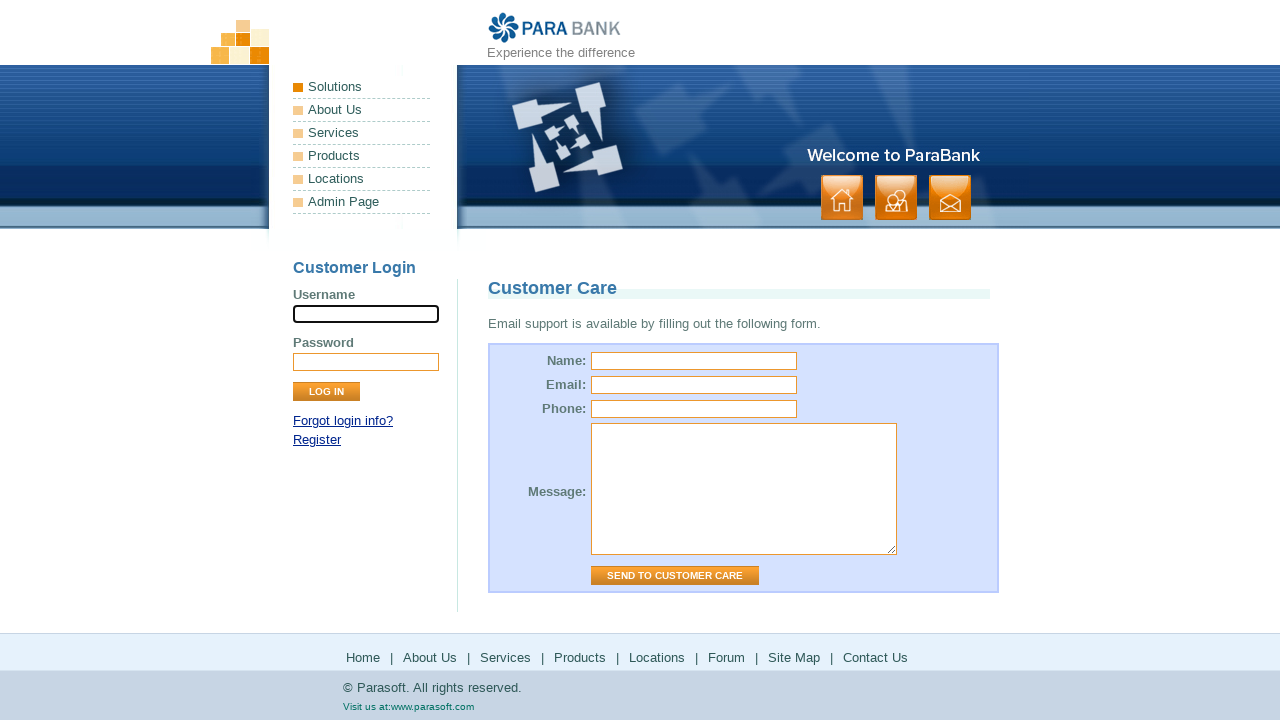

Filled name field with 'Test User' on #name
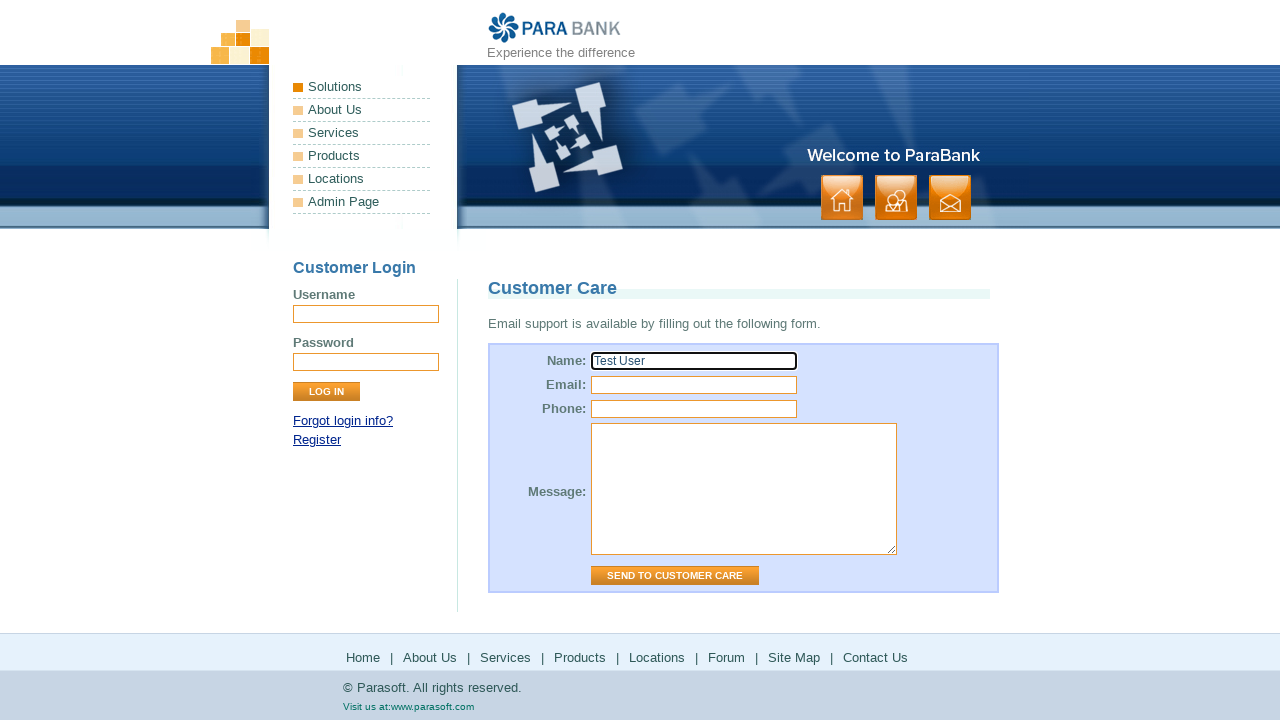

Filled email field with 'test@gmail.com' on #email
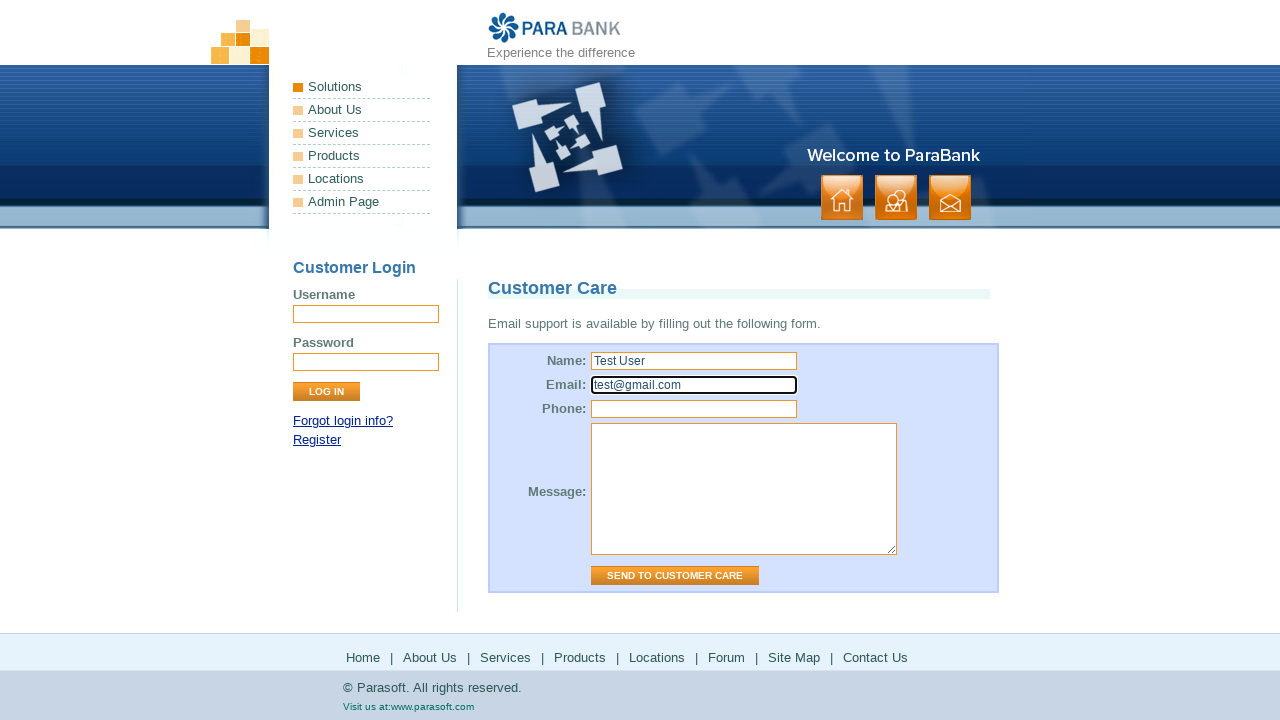

Filled message field with 10001 character string to test maximum length validation on #message
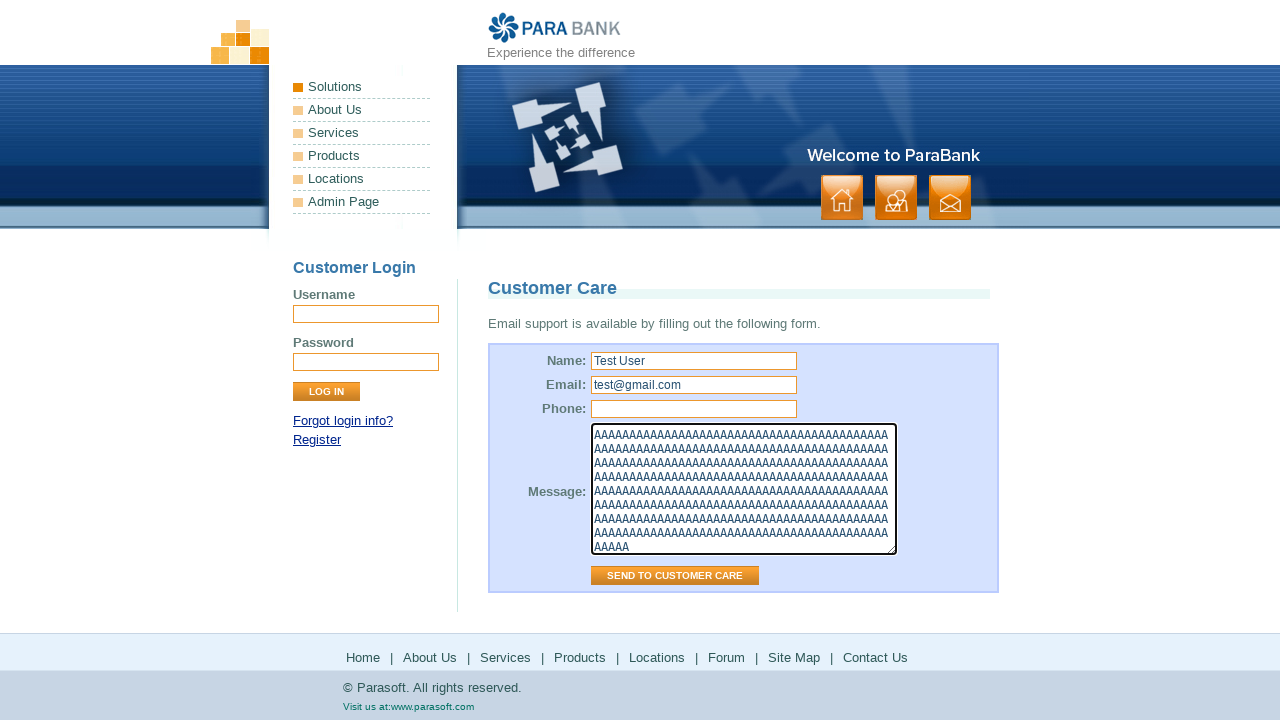

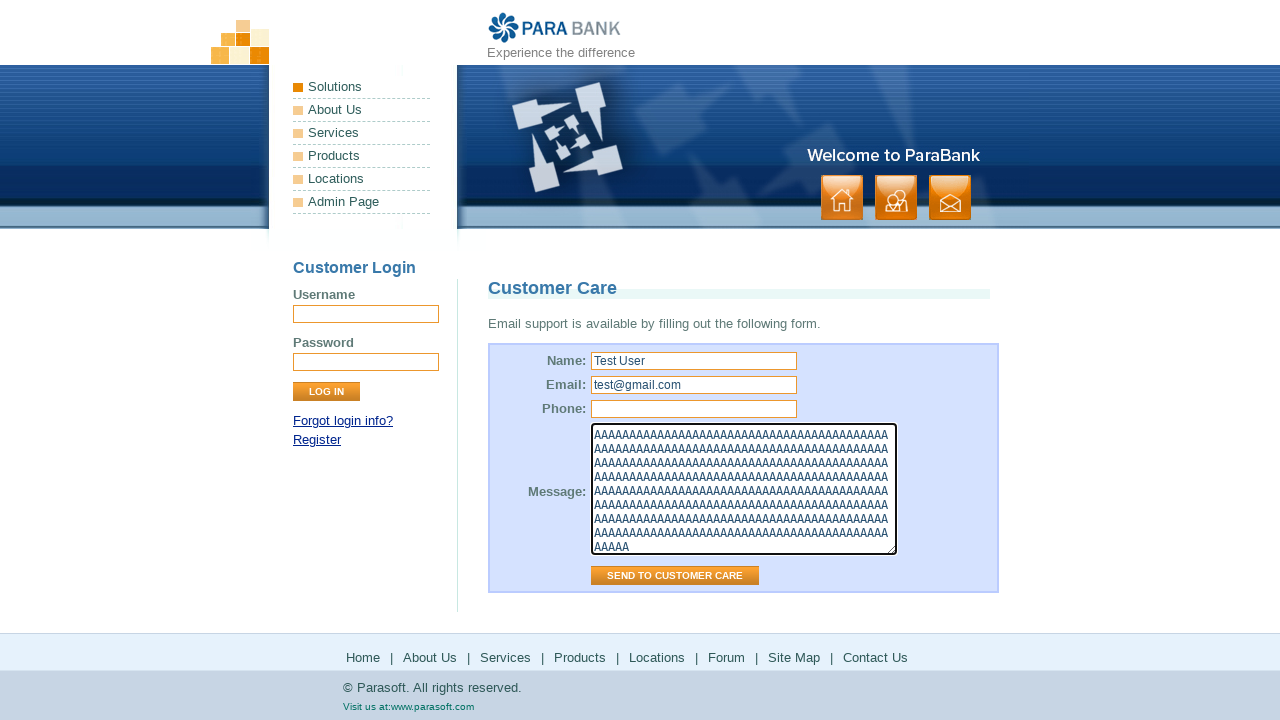